Tests the days of the week dropdown by clicking the button and selecting each day from the dropdown menu

Starting URL: https://thefreerangetester.github.io/sandbox-automation-testing

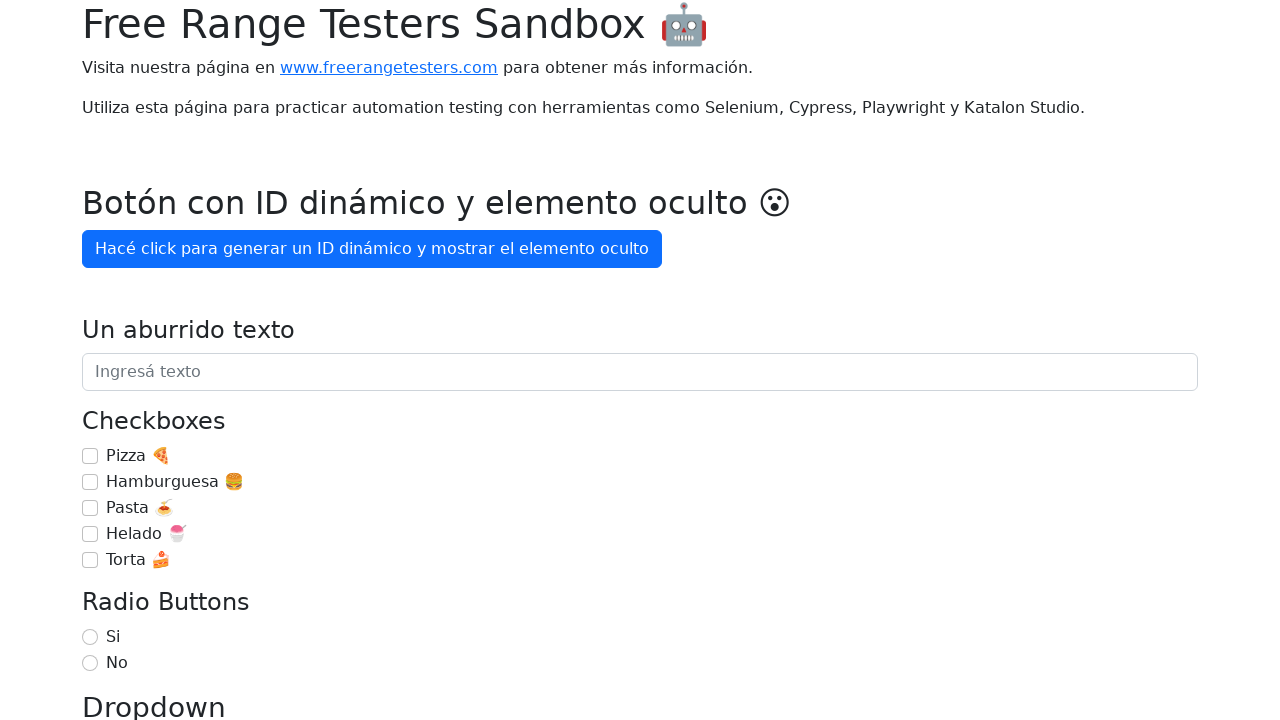

Navigated to sandbox automation testing website
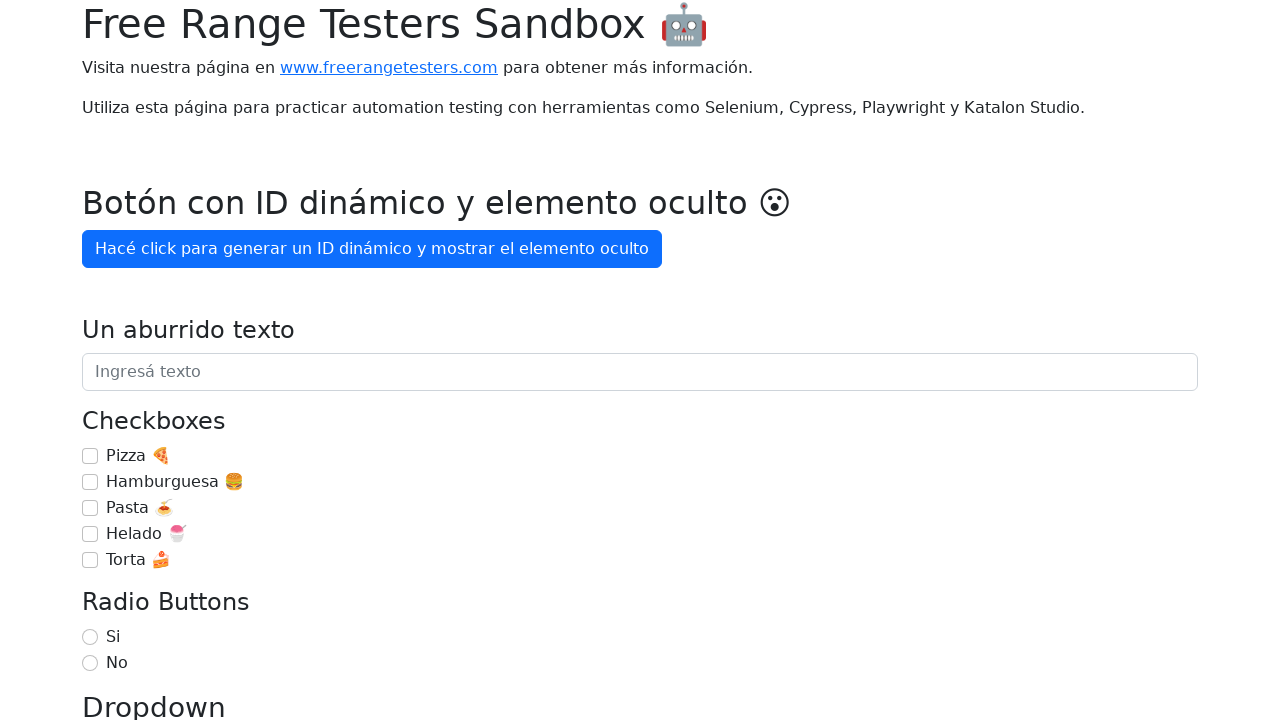

Located the 'Día de la semana' dropdown button
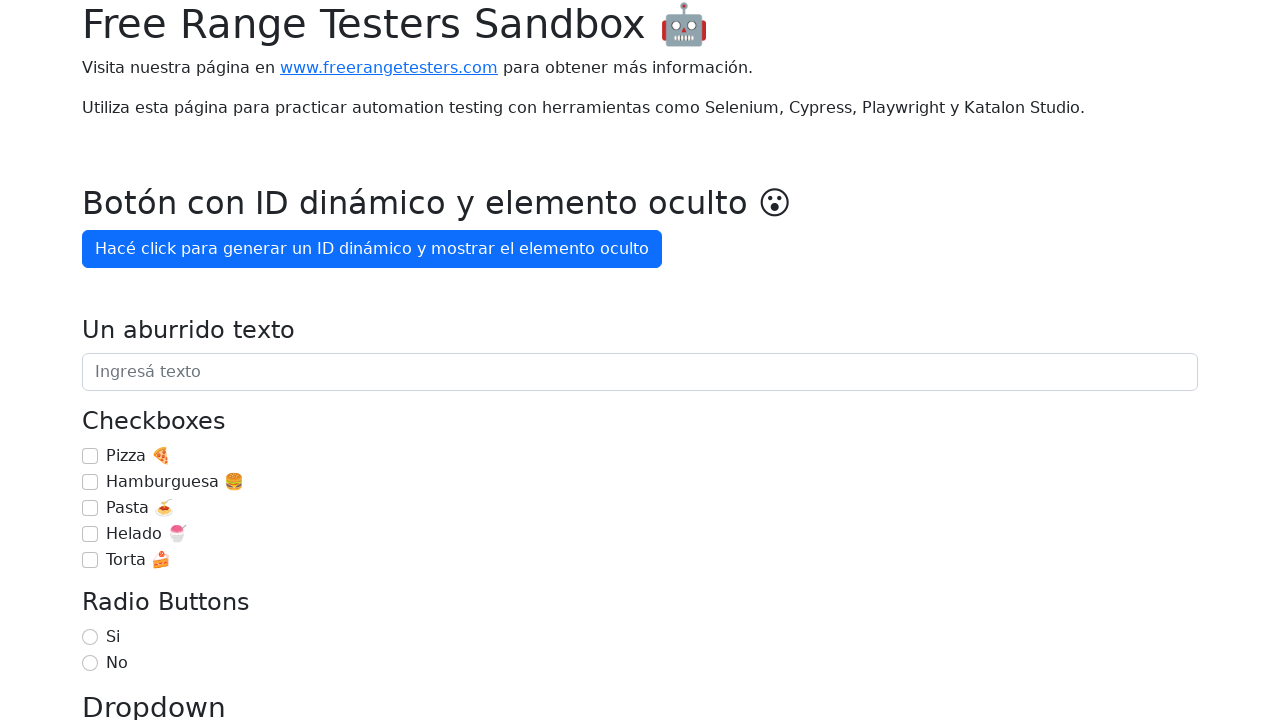

Clicked the 'Día de la semana' dropdown button at (171, 360) on internal:role=button[name="Día de la semana"i]
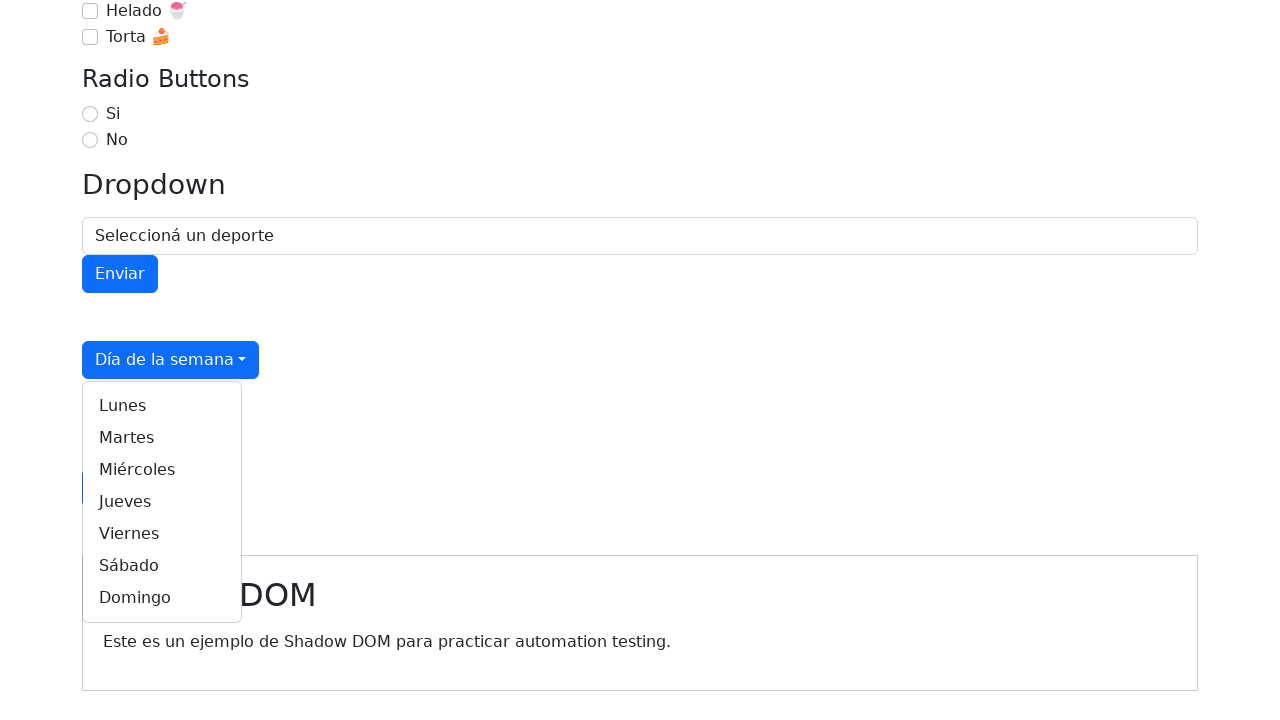

Located the 'Lunes' option in the dropdown menu
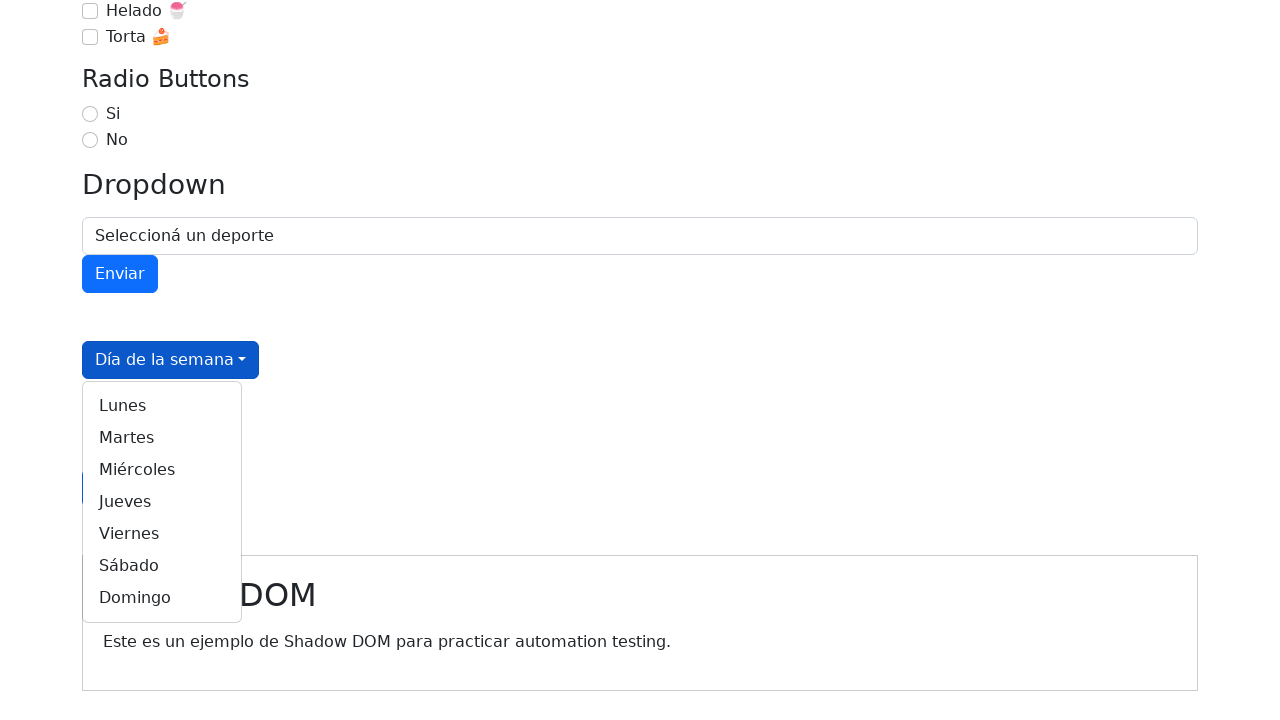

Selected 'Lunes' from the dropdown menu at (162, 406) on internal:role=link[name="Lunes"i]
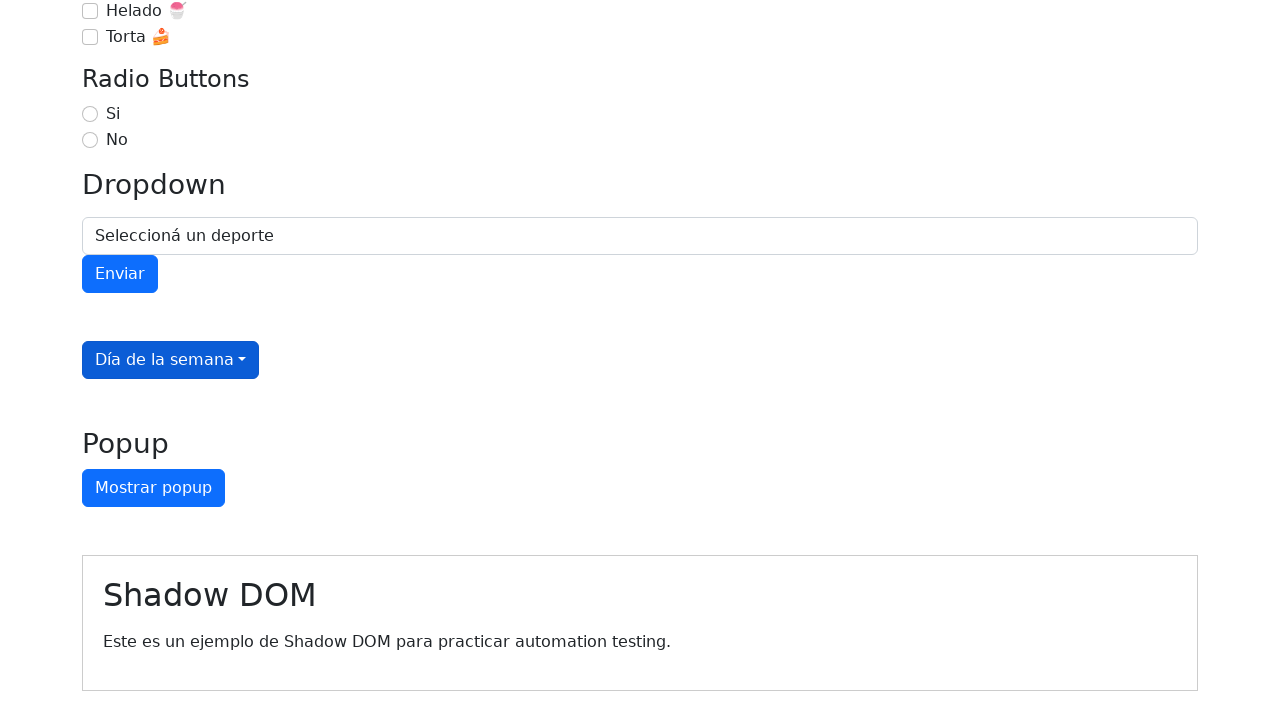

Clicked the 'Día de la semana' dropdown button at (171, 360) on internal:role=button[name="Día de la semana"i]
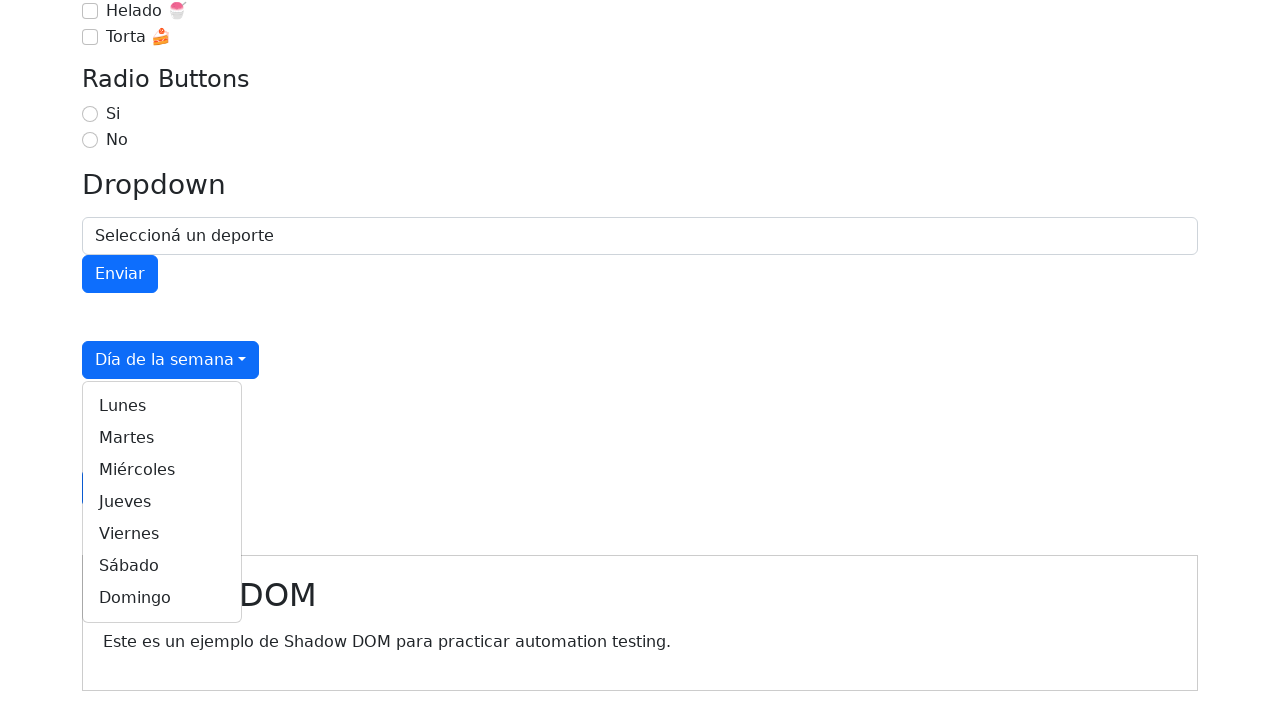

Located the 'Martes' option in the dropdown menu
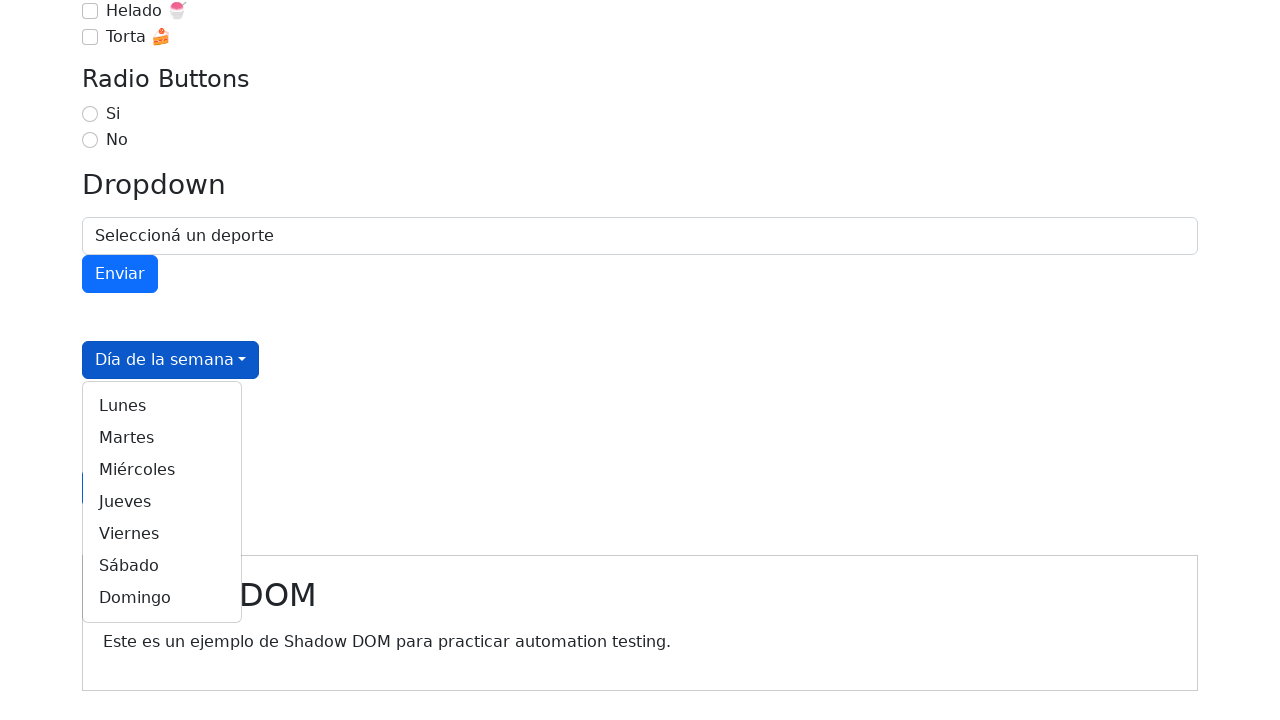

Selected 'Martes' from the dropdown menu at (162, 438) on internal:role=link[name="Martes"i]
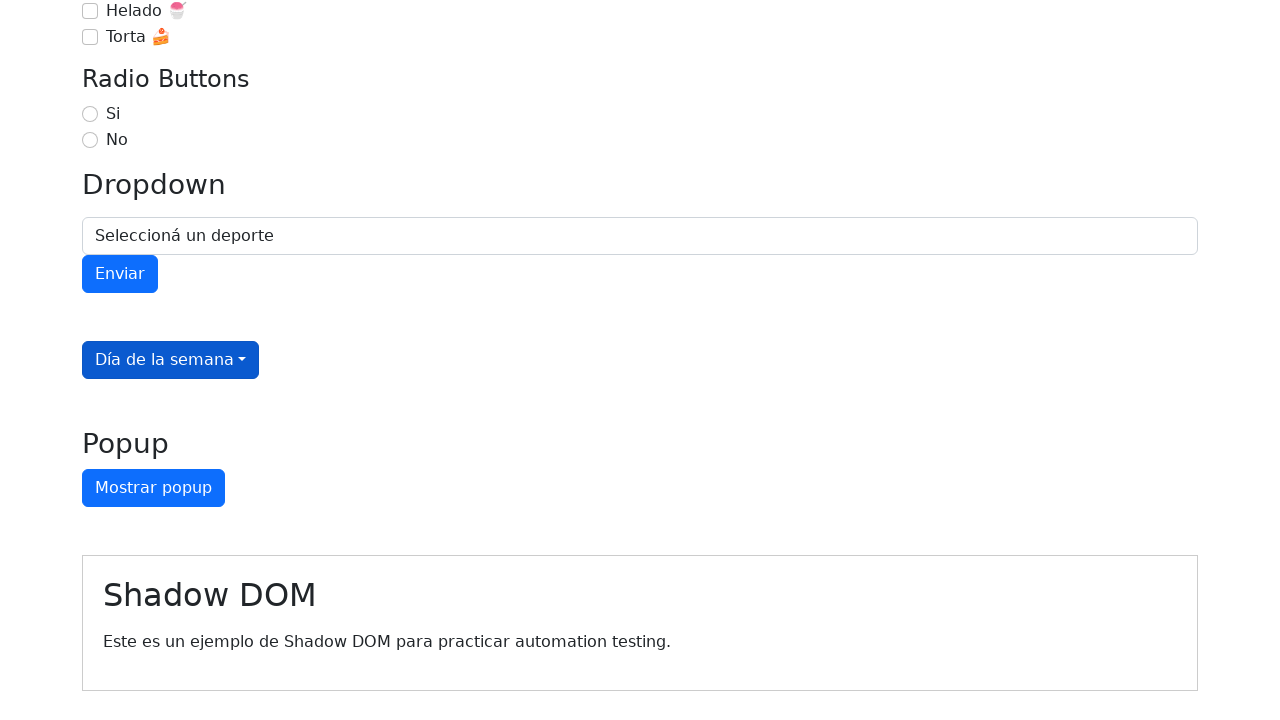

Clicked the 'Día de la semana' dropdown button at (171, 360) on internal:role=button[name="Día de la semana"i]
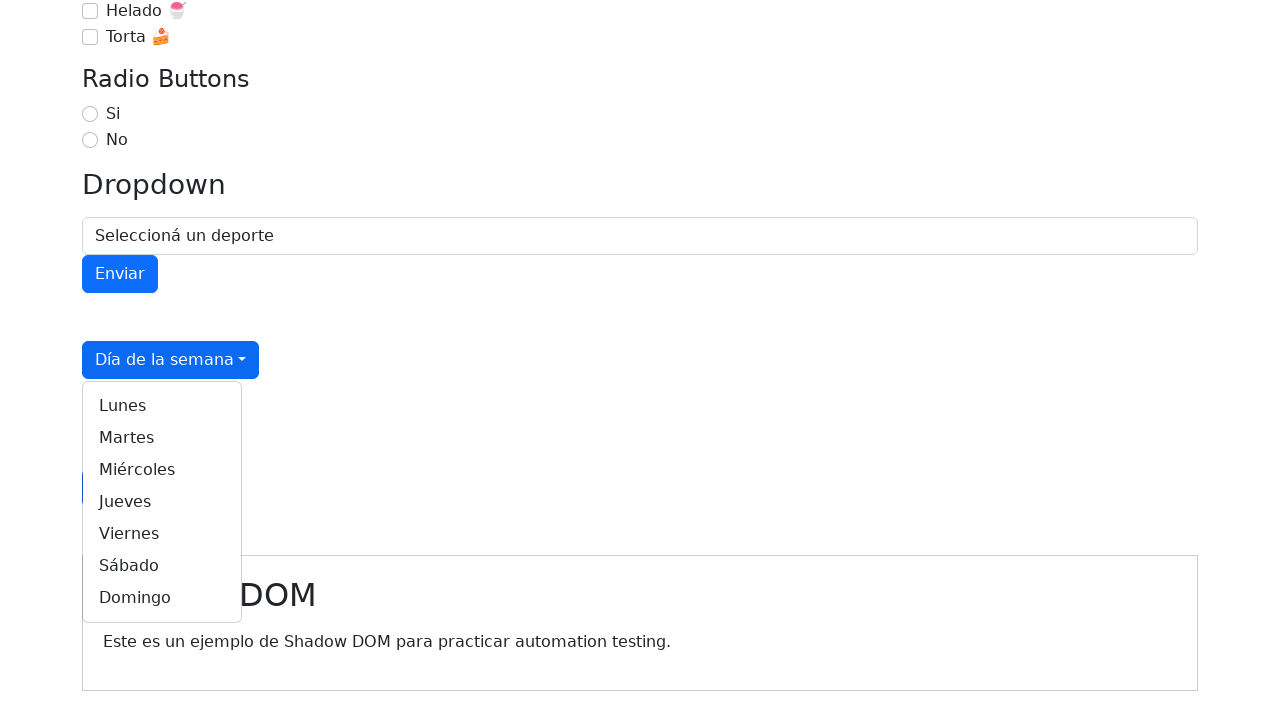

Located the 'Miércoles' option in the dropdown menu
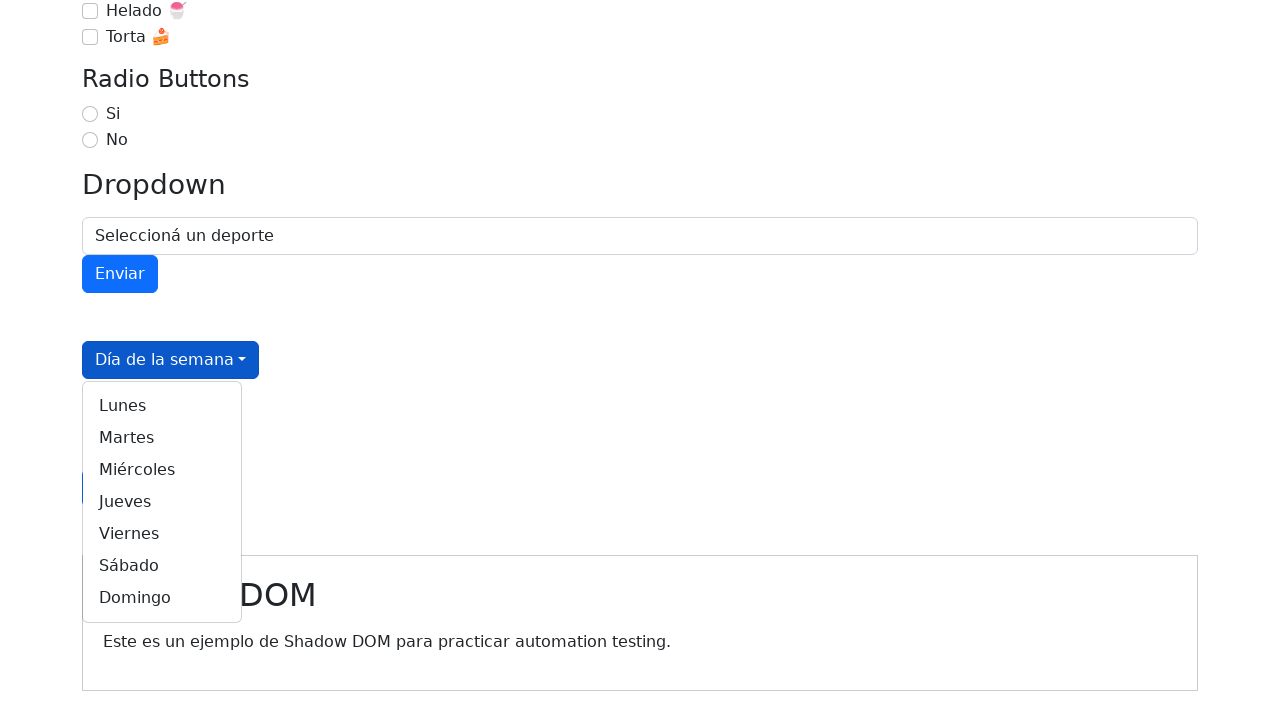

Selected 'Miércoles' from the dropdown menu at (162, 470) on internal:role=link[name="Miércoles"i]
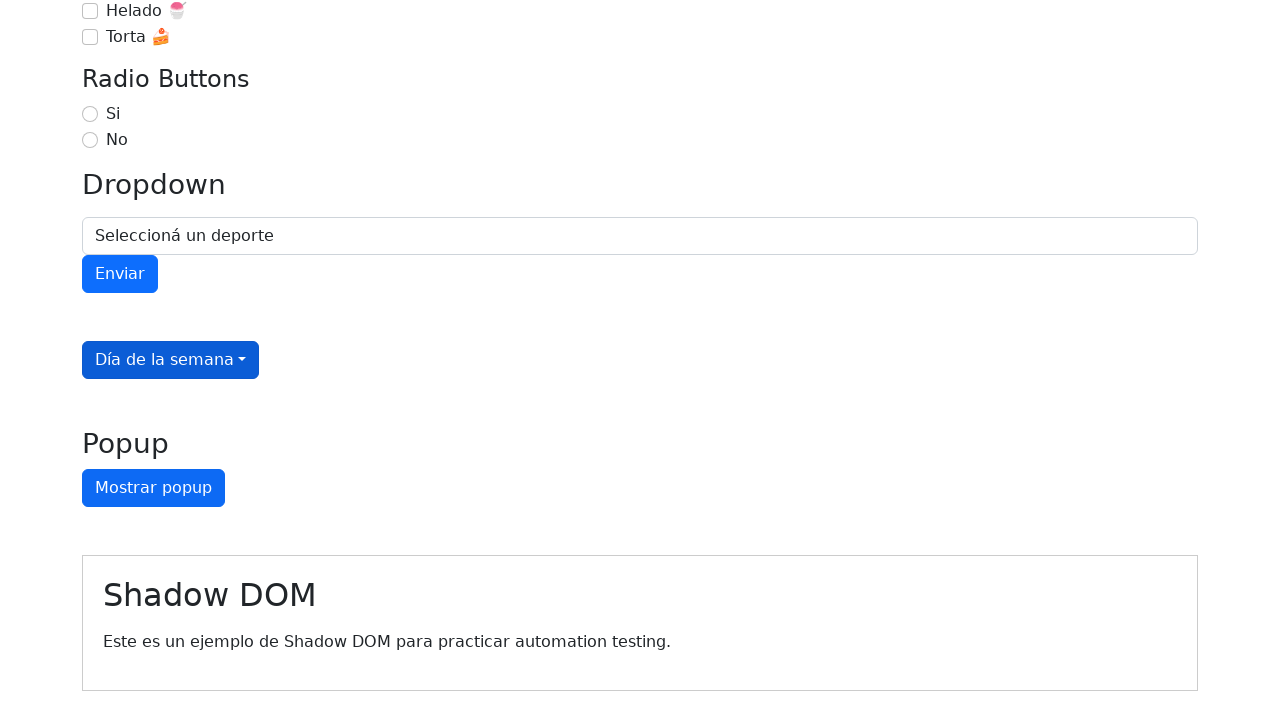

Clicked the 'Día de la semana' dropdown button at (171, 360) on internal:role=button[name="Día de la semana"i]
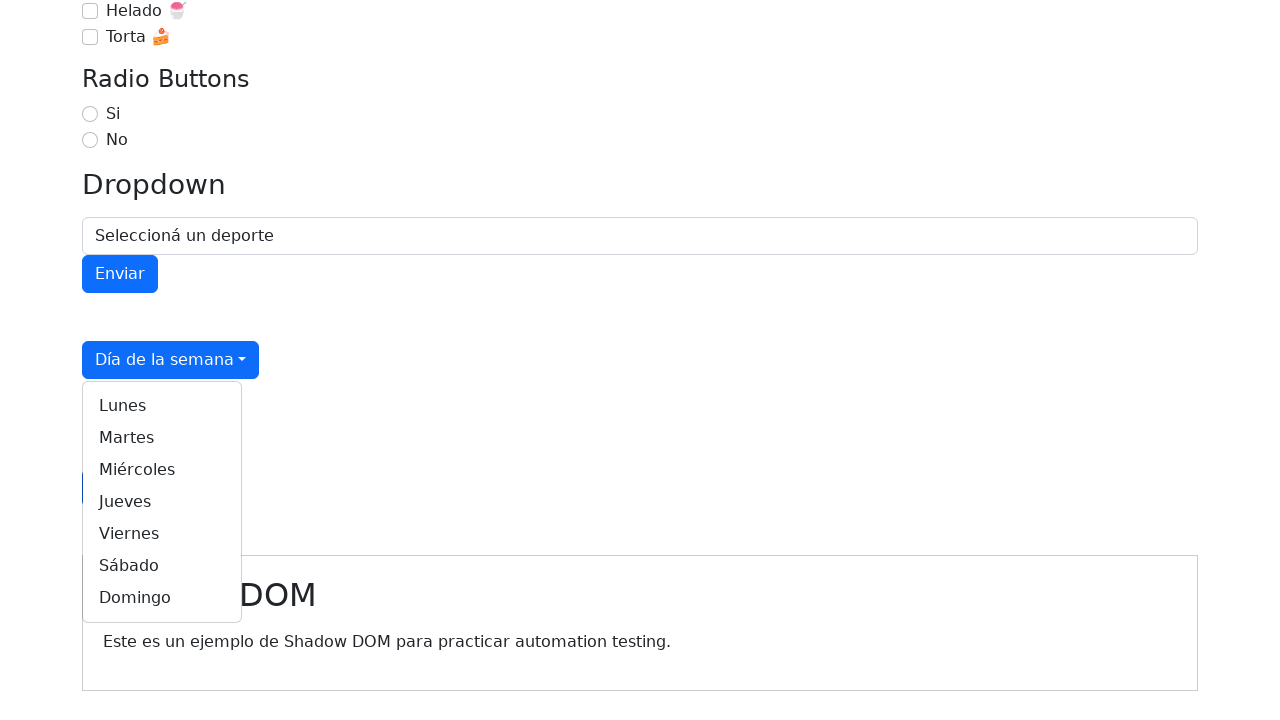

Located the 'Jueves' option in the dropdown menu
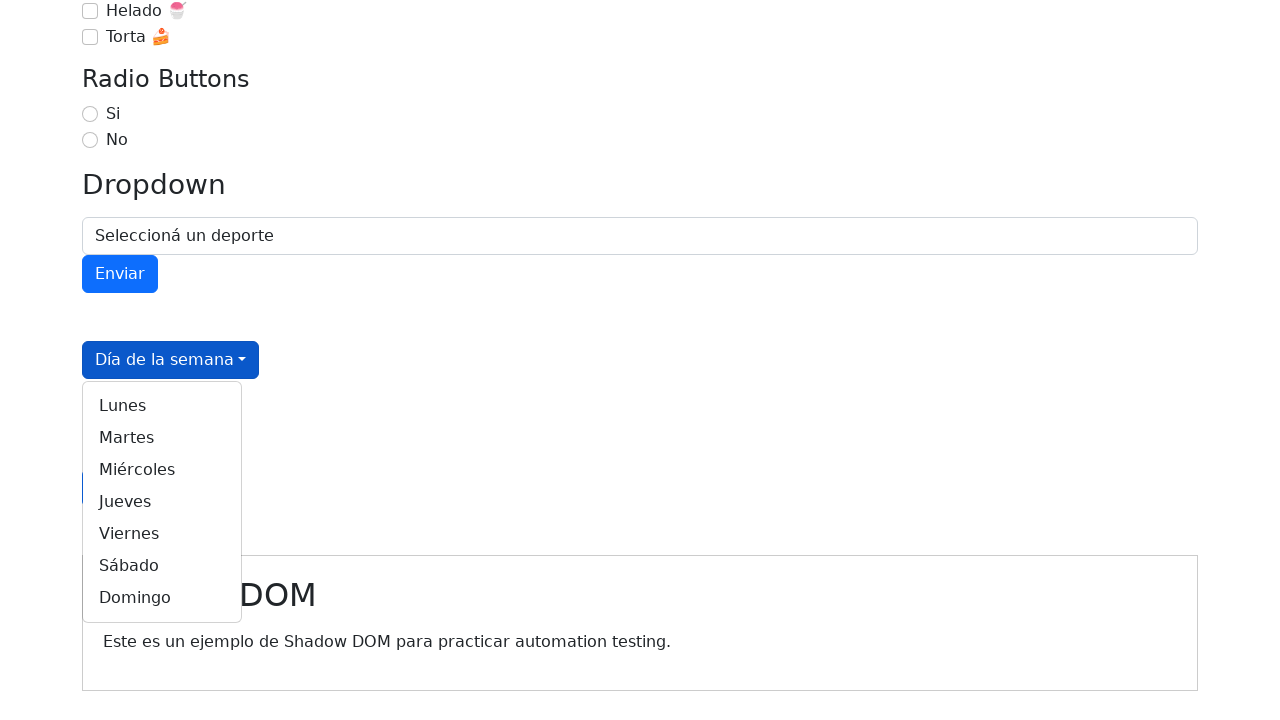

Selected 'Jueves' from the dropdown menu at (162, 502) on internal:role=link[name="Jueves"i]
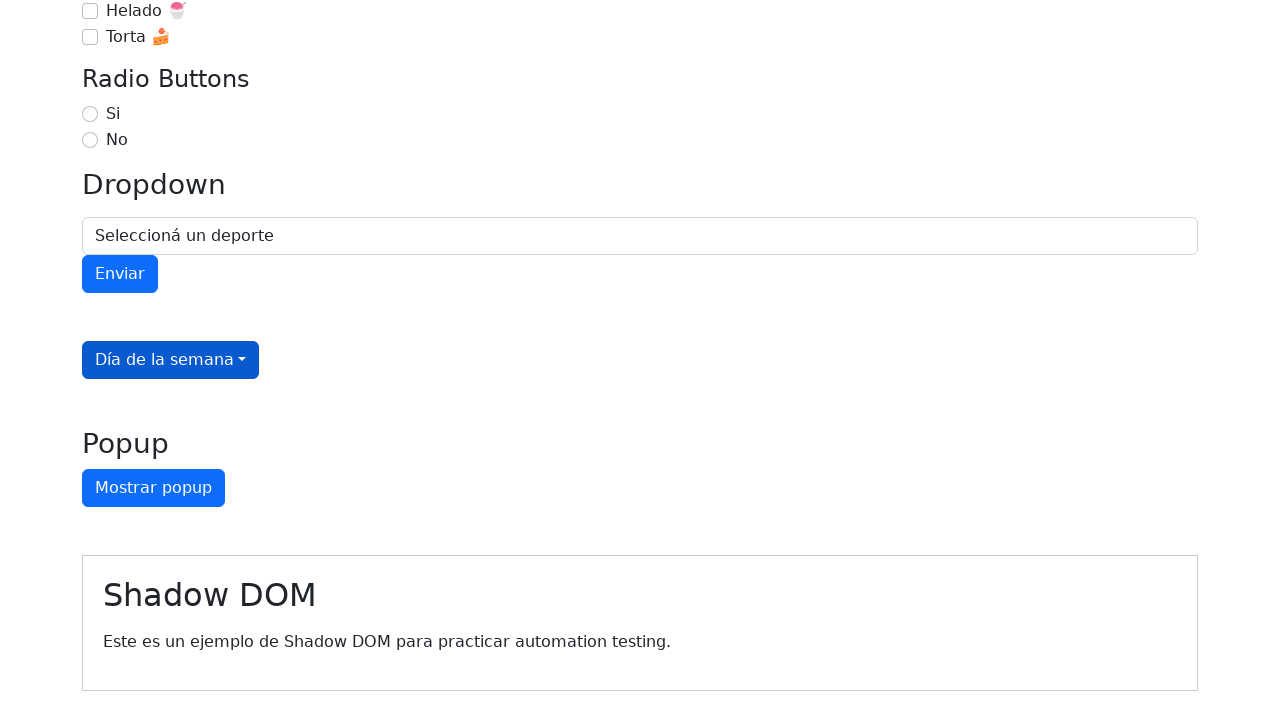

Clicked the 'Día de la semana' dropdown button at (171, 360) on internal:role=button[name="Día de la semana"i]
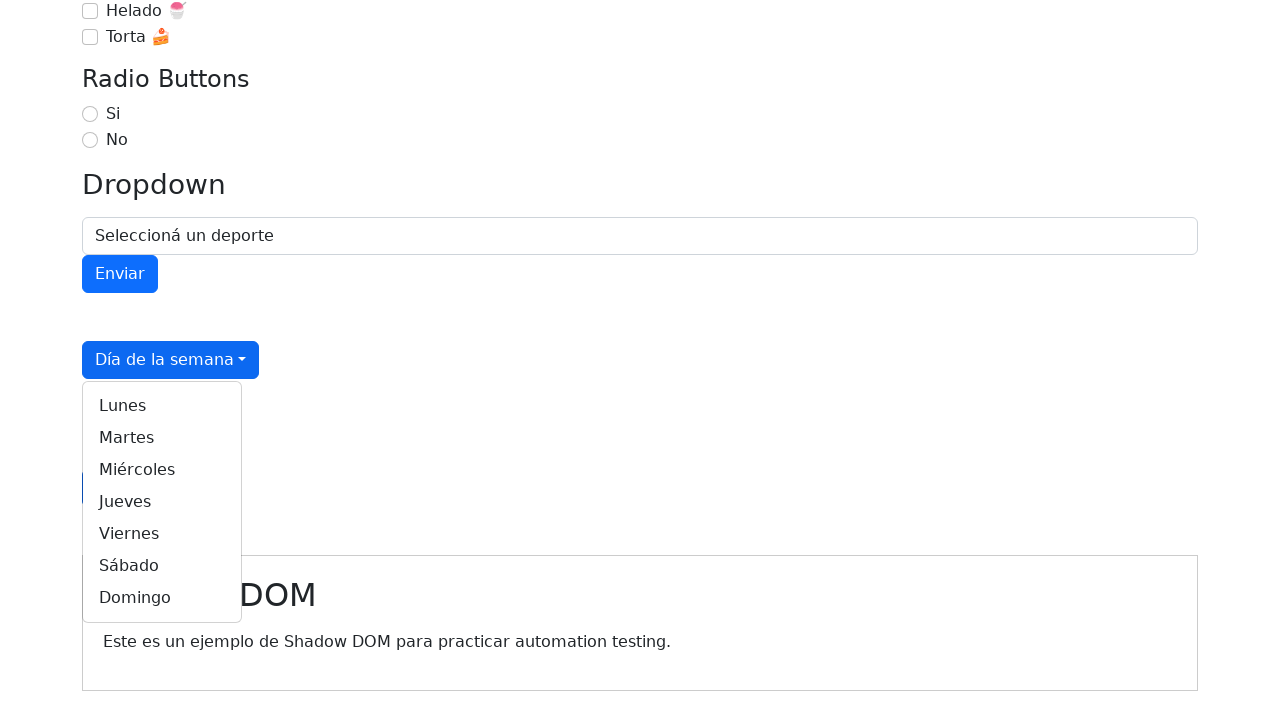

Located the 'Viernes' option in the dropdown menu
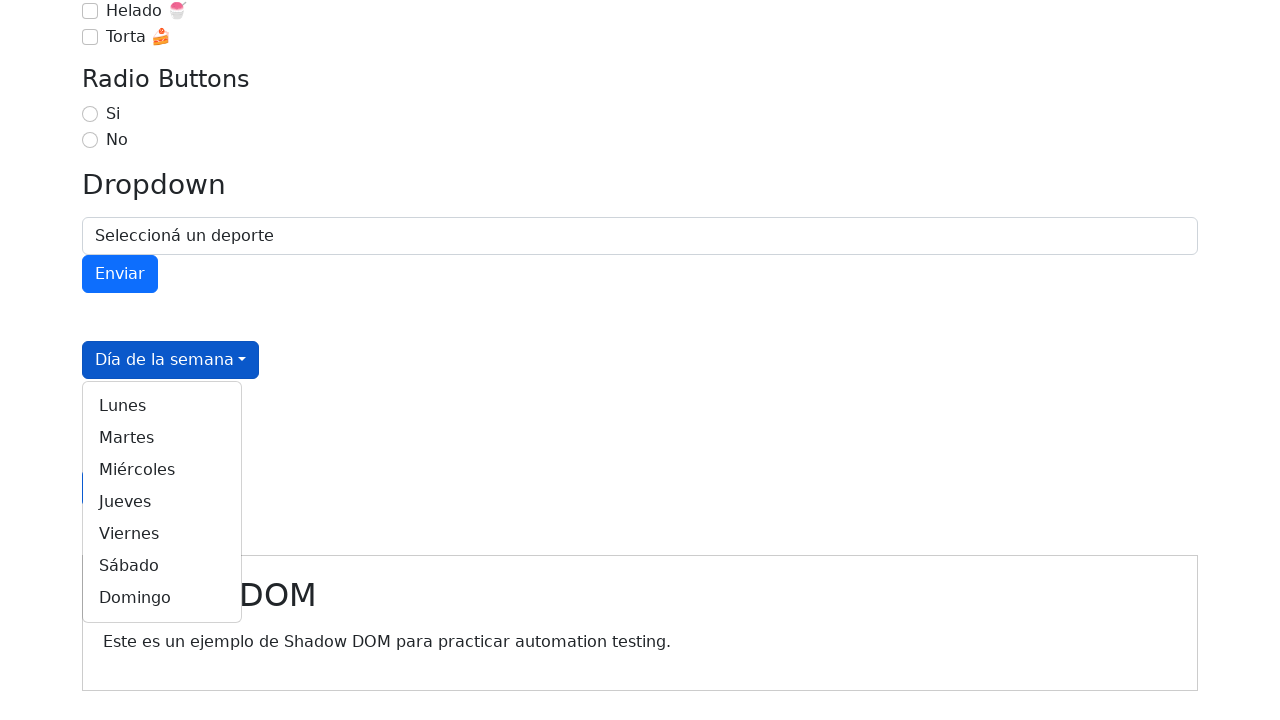

Selected 'Viernes' from the dropdown menu at (162, 534) on internal:role=link[name="Viernes"i]
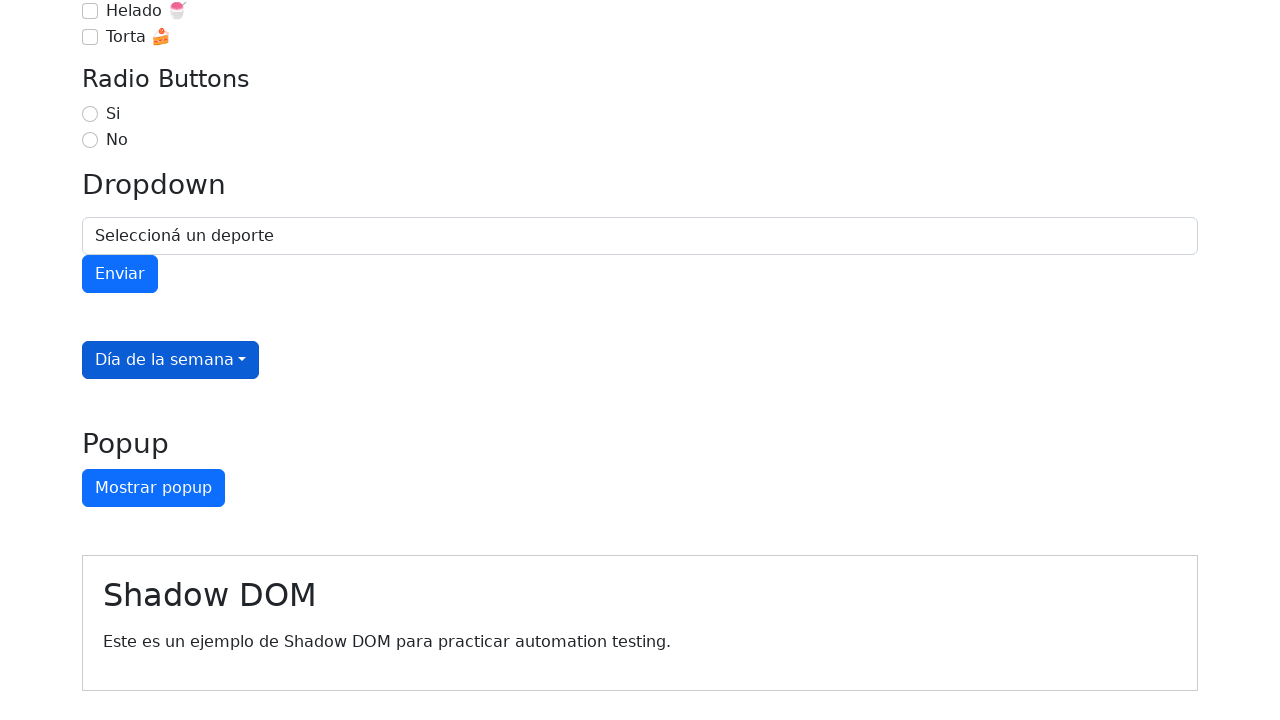

Clicked the 'Día de la semana' dropdown button at (171, 360) on internal:role=button[name="Día de la semana"i]
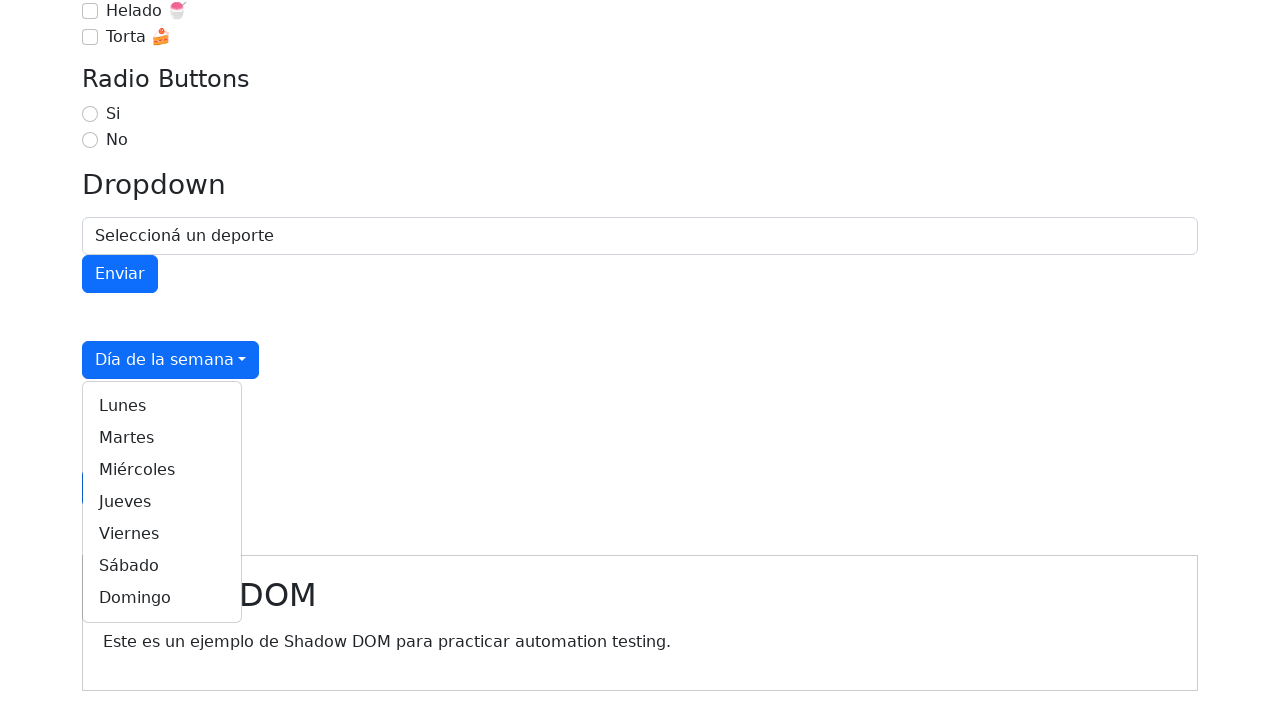

Located the 'Sábado' option in the dropdown menu
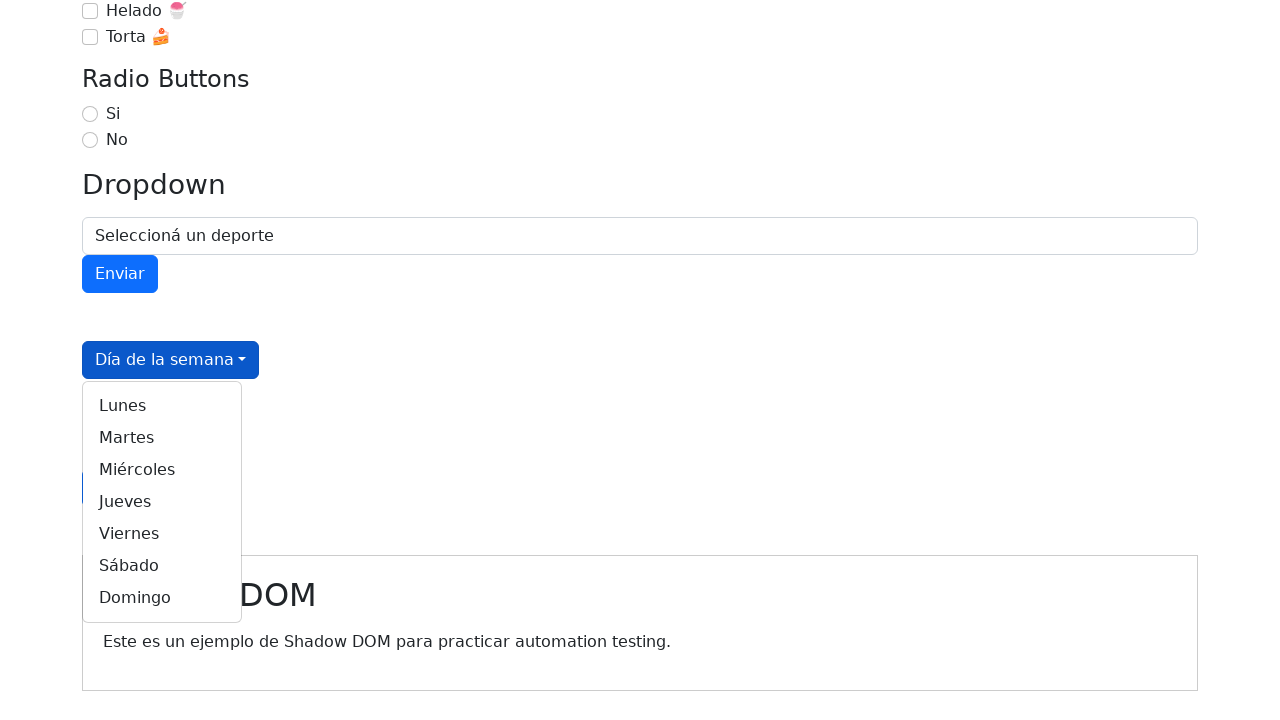

Selected 'Sábado' from the dropdown menu at (162, 566) on internal:role=link[name="Sábado"i]
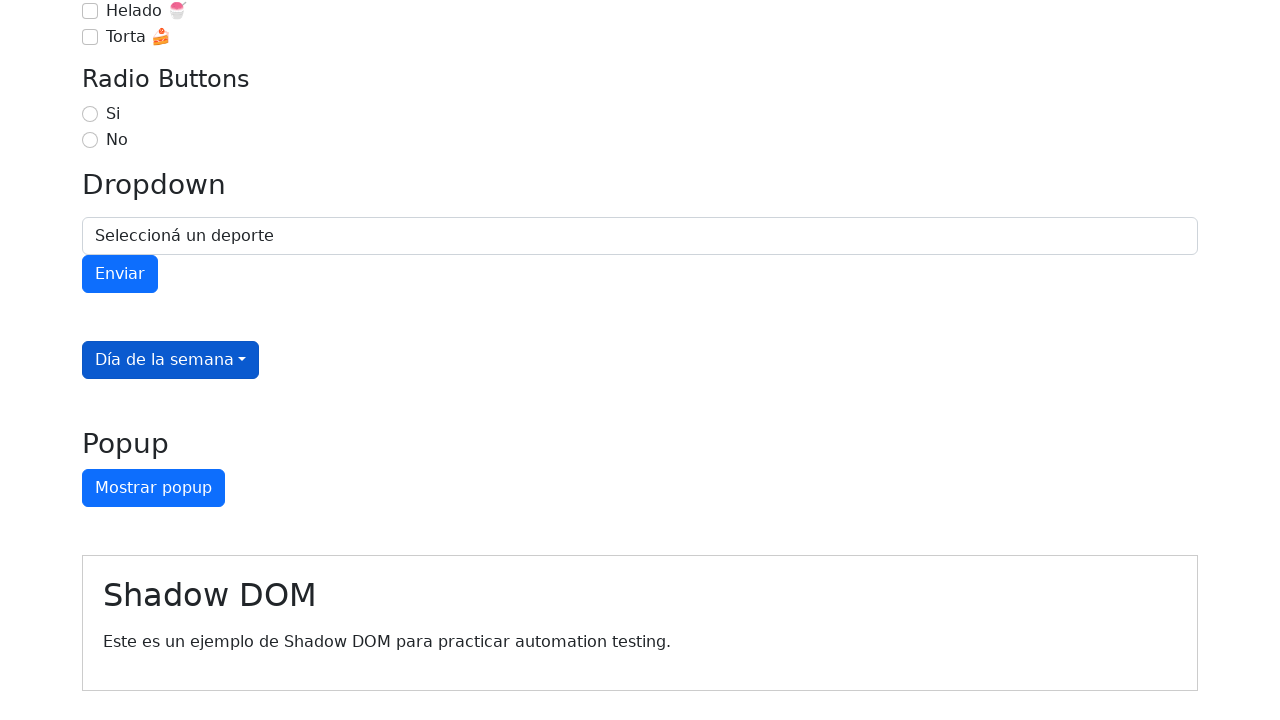

Clicked the 'Día de la semana' dropdown button at (171, 360) on internal:role=button[name="Día de la semana"i]
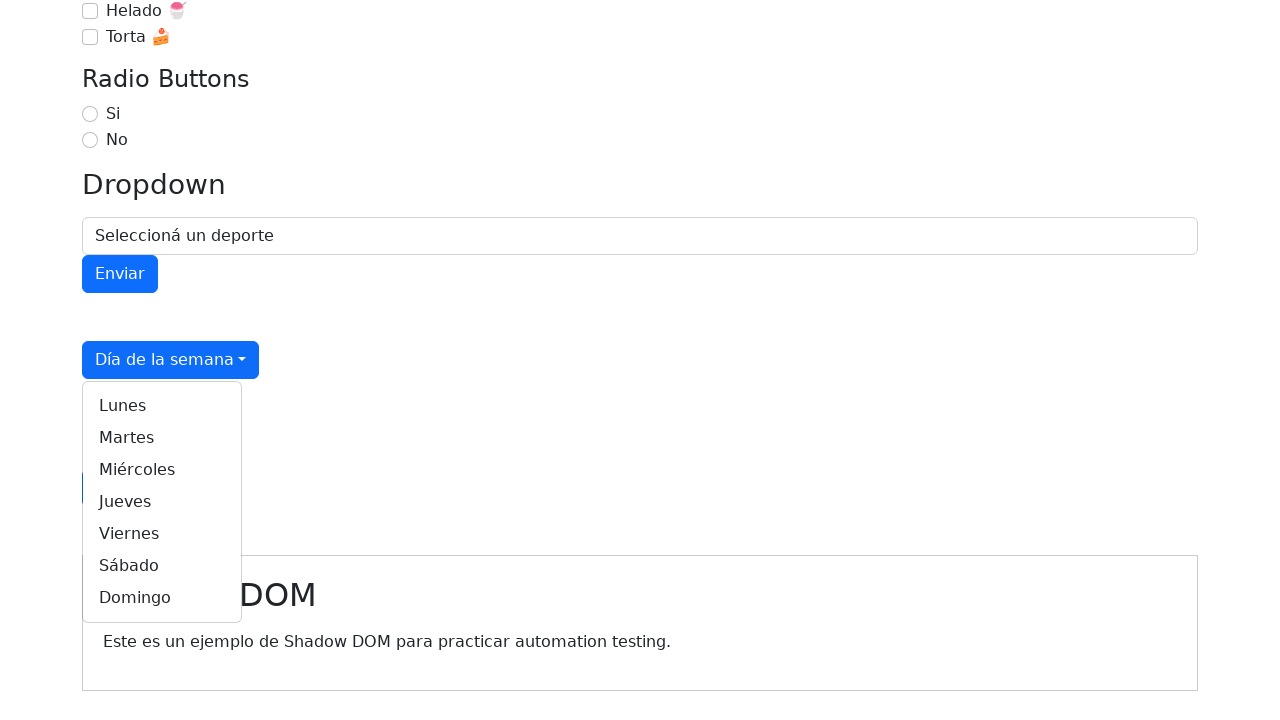

Located the 'Domingo' option in the dropdown menu
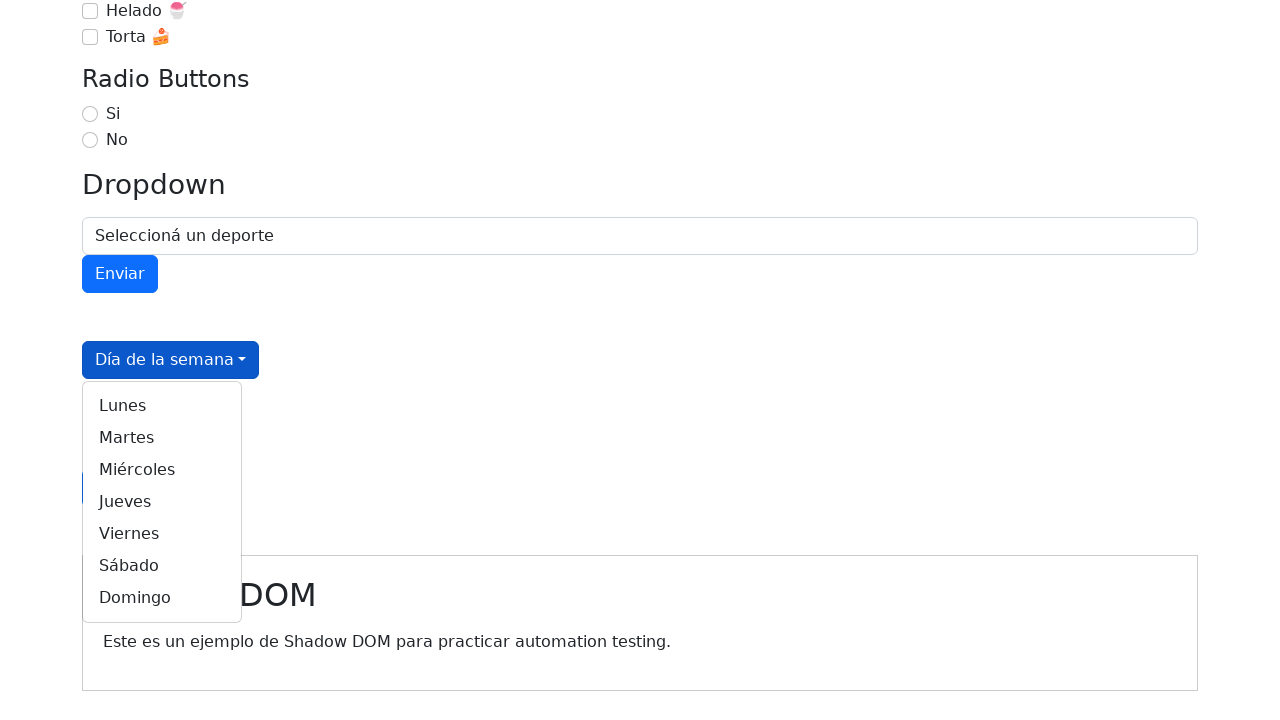

Selected 'Domingo' from the dropdown menu at (162, 598) on internal:role=link[name="Domingo"i]
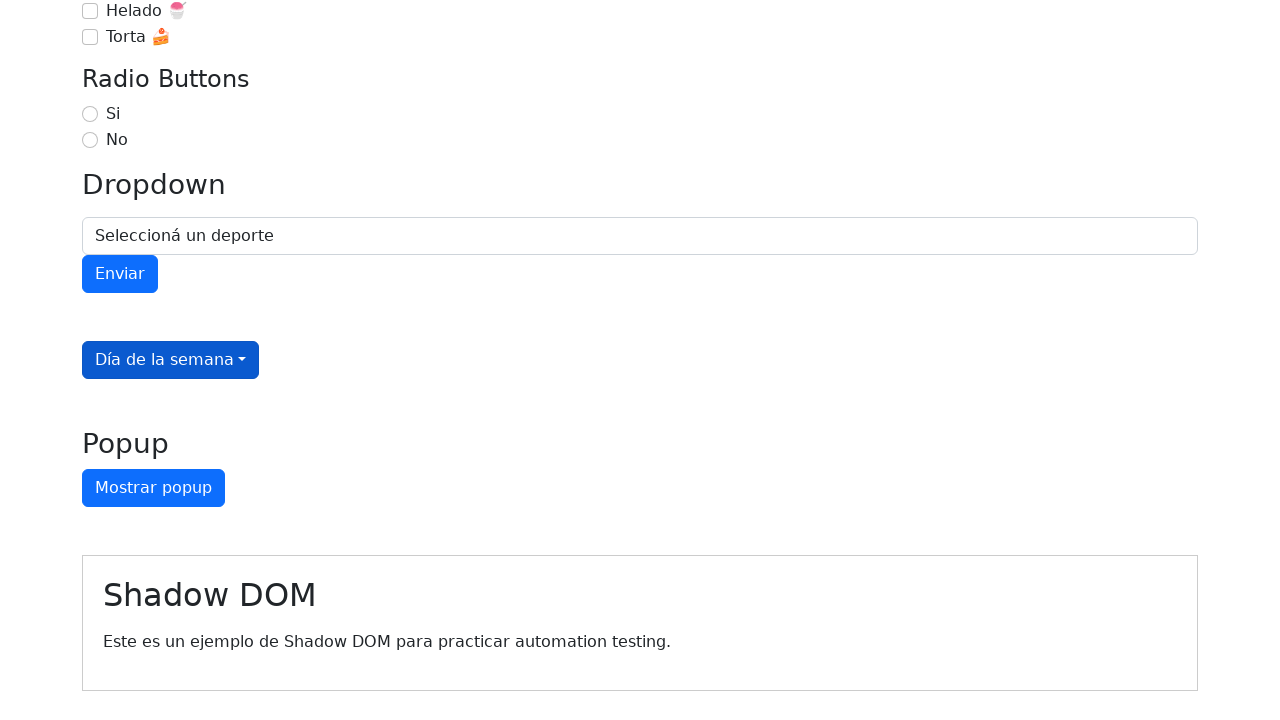

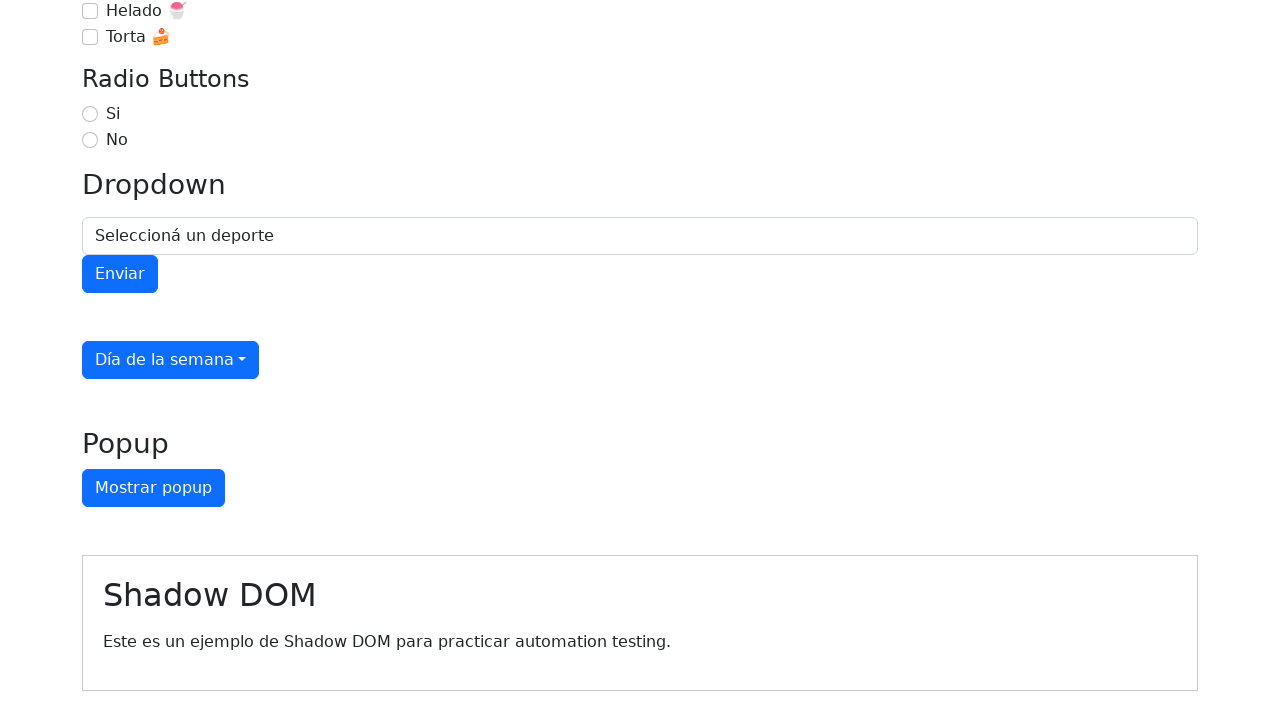